Tests a to-do list page by adding 5 todo items and then deleting the odd-numbered ones (1, 3, 5).

Starting URL: https://material.playwrightvn.com/

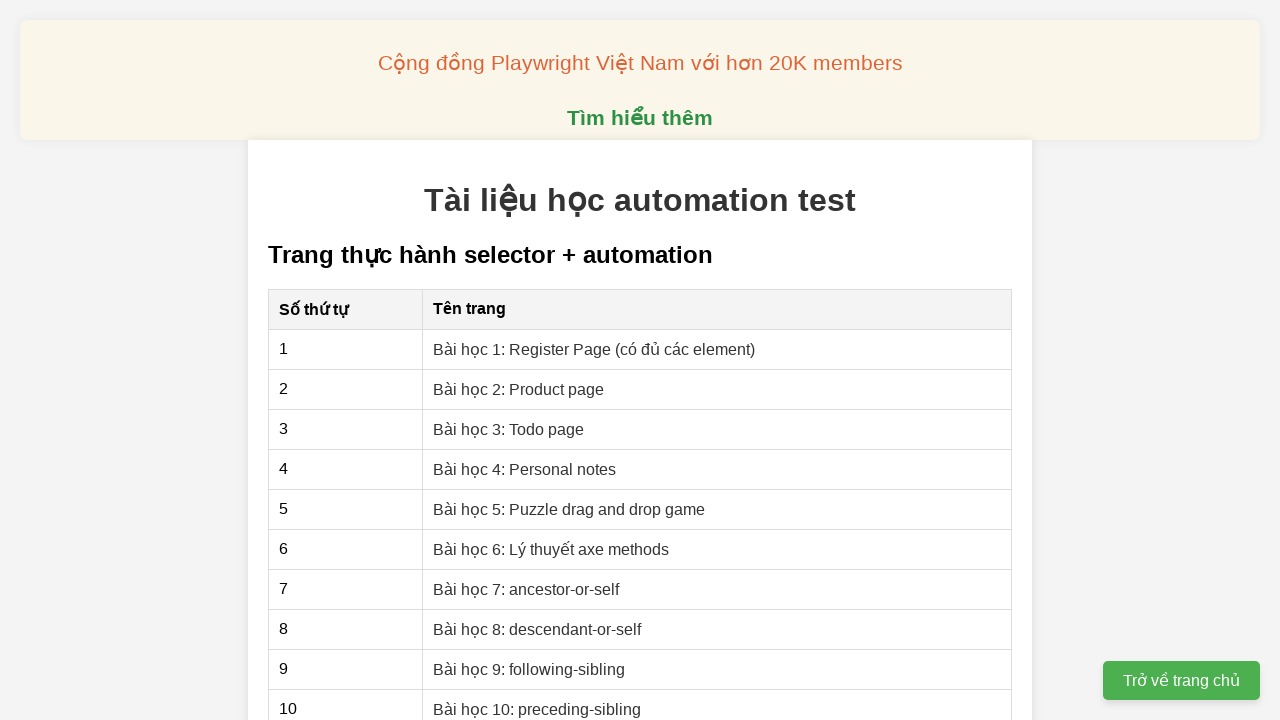

Set up dialog handler to auto-accept confirmations
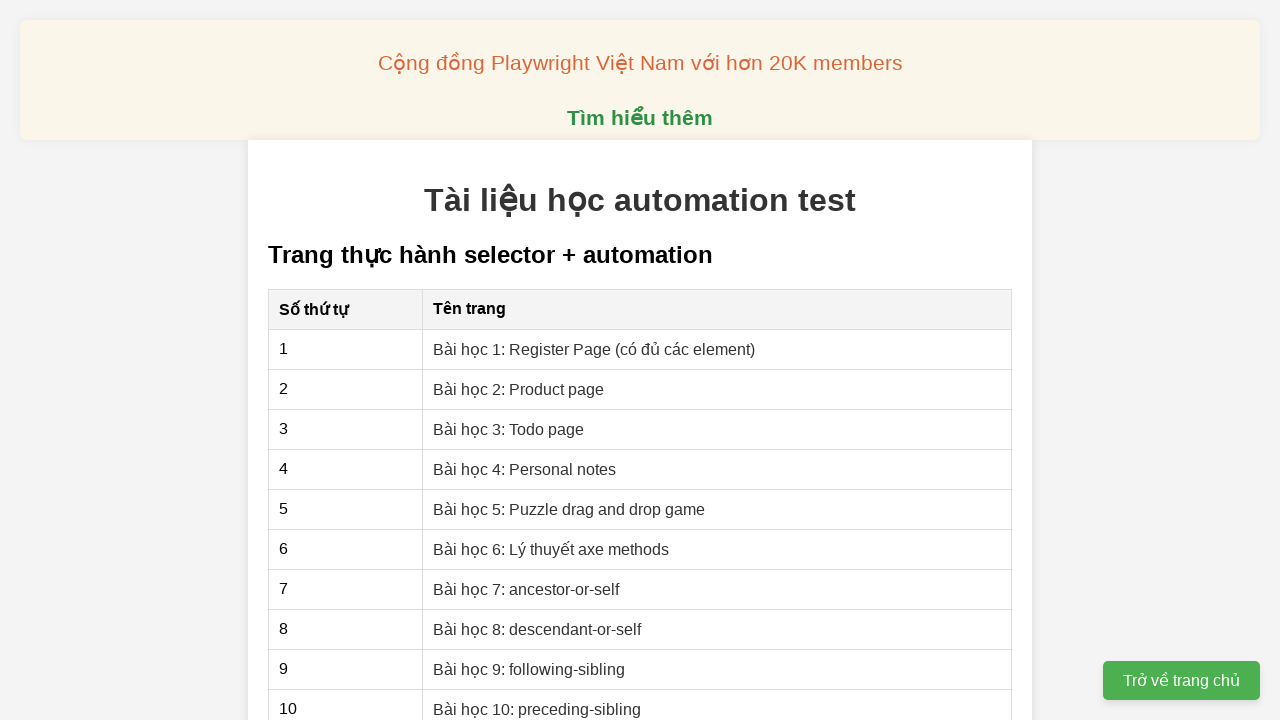

Navigated to Todo page at (509, 429) on xpath=//a[contains(text(),'Todo page')]
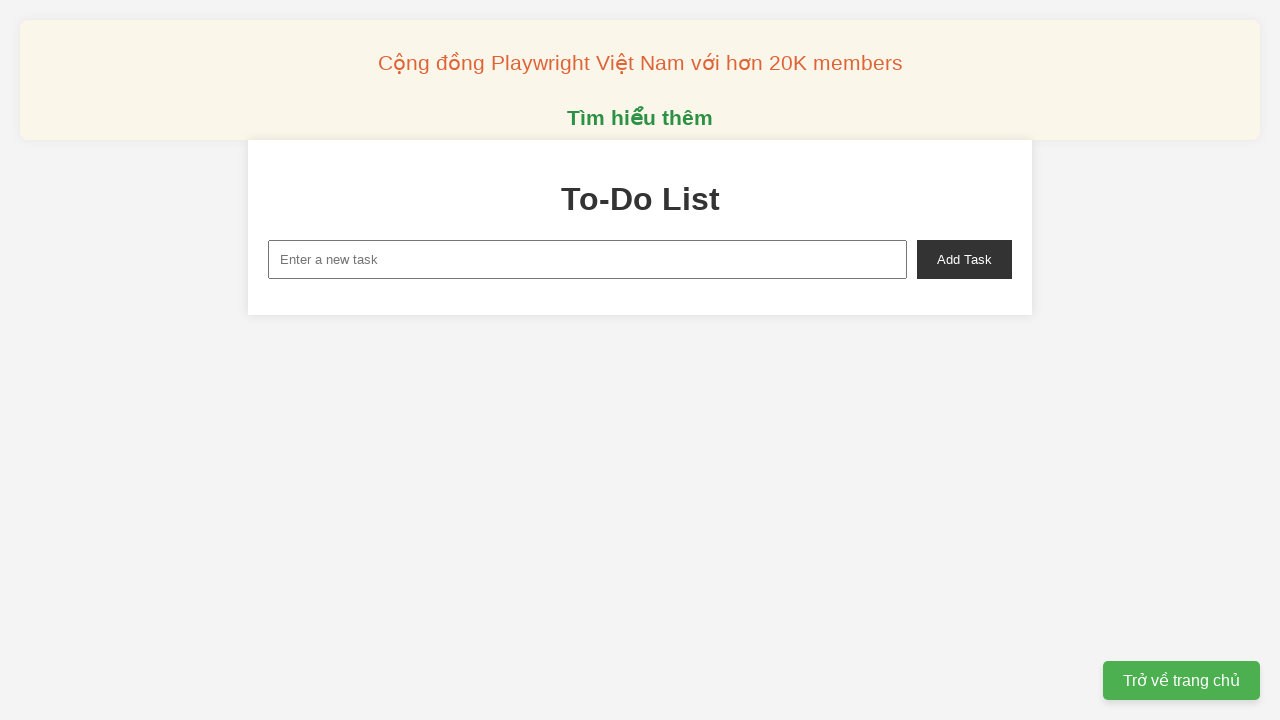

Filled input field with 'Todo 1' on input#new-task
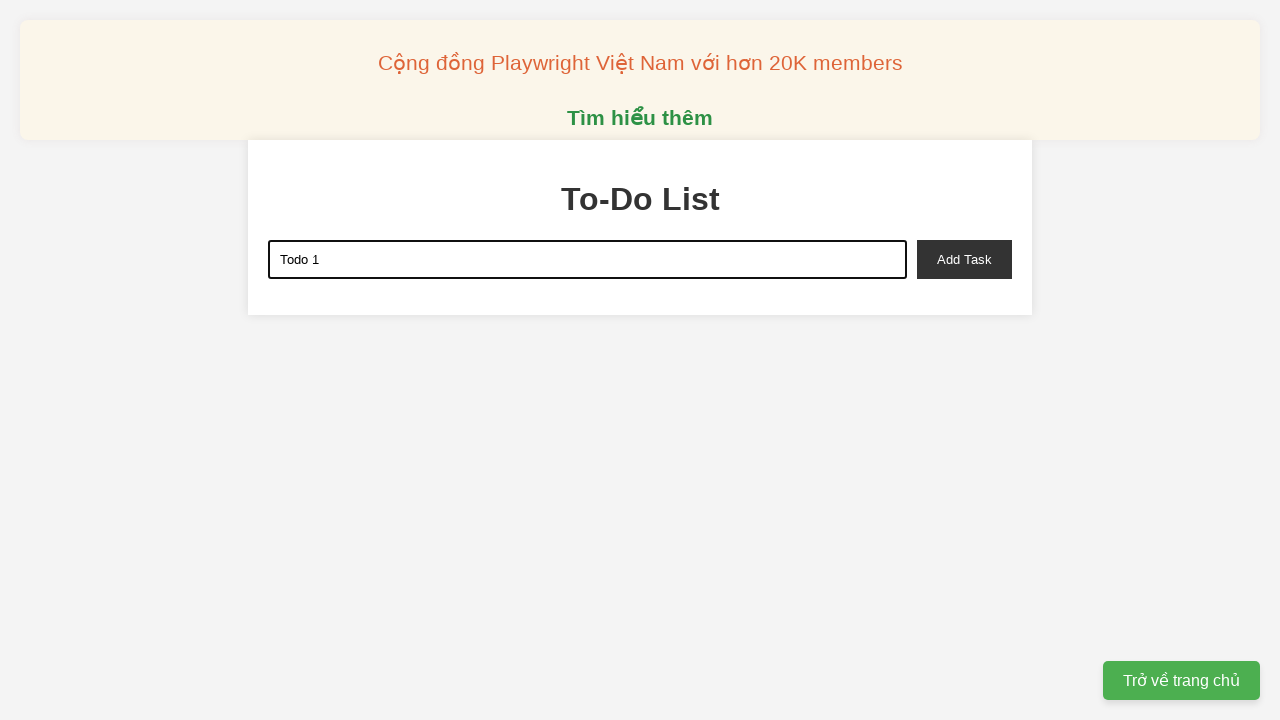

Added Todo 1 to the list at (964, 259) on button#add-task
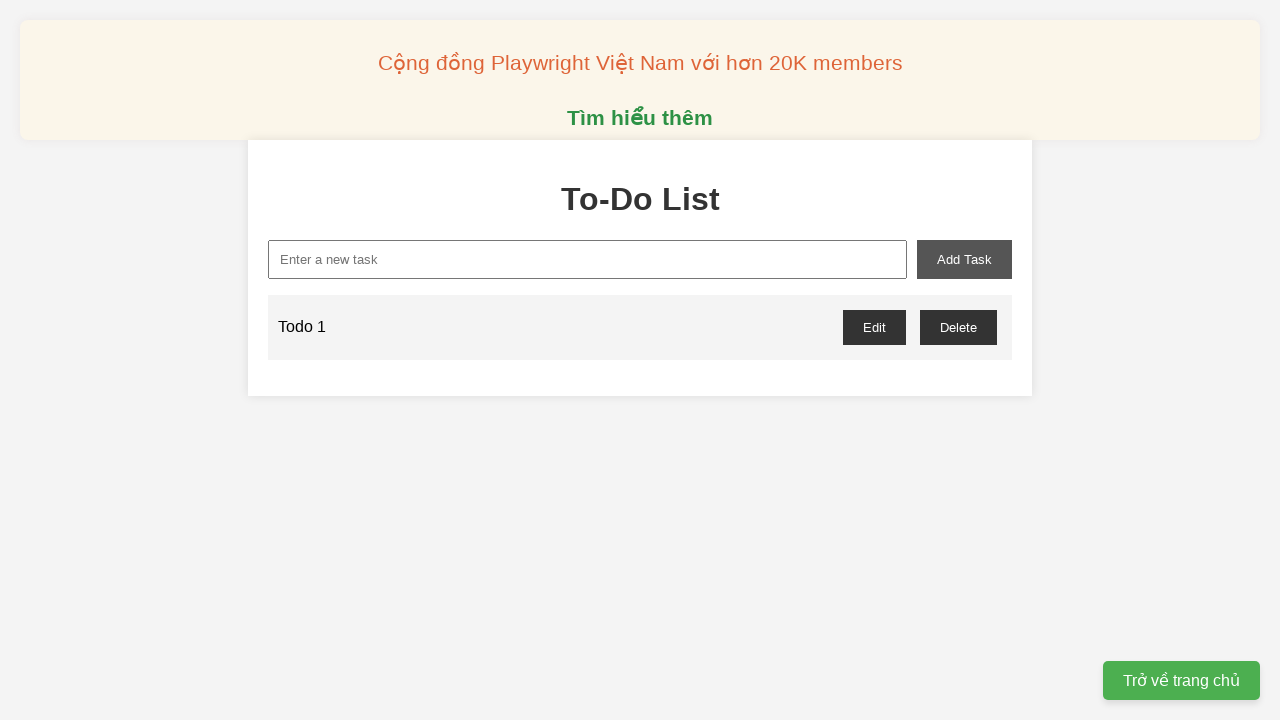

Filled input field with 'Todo 2' on input#new-task
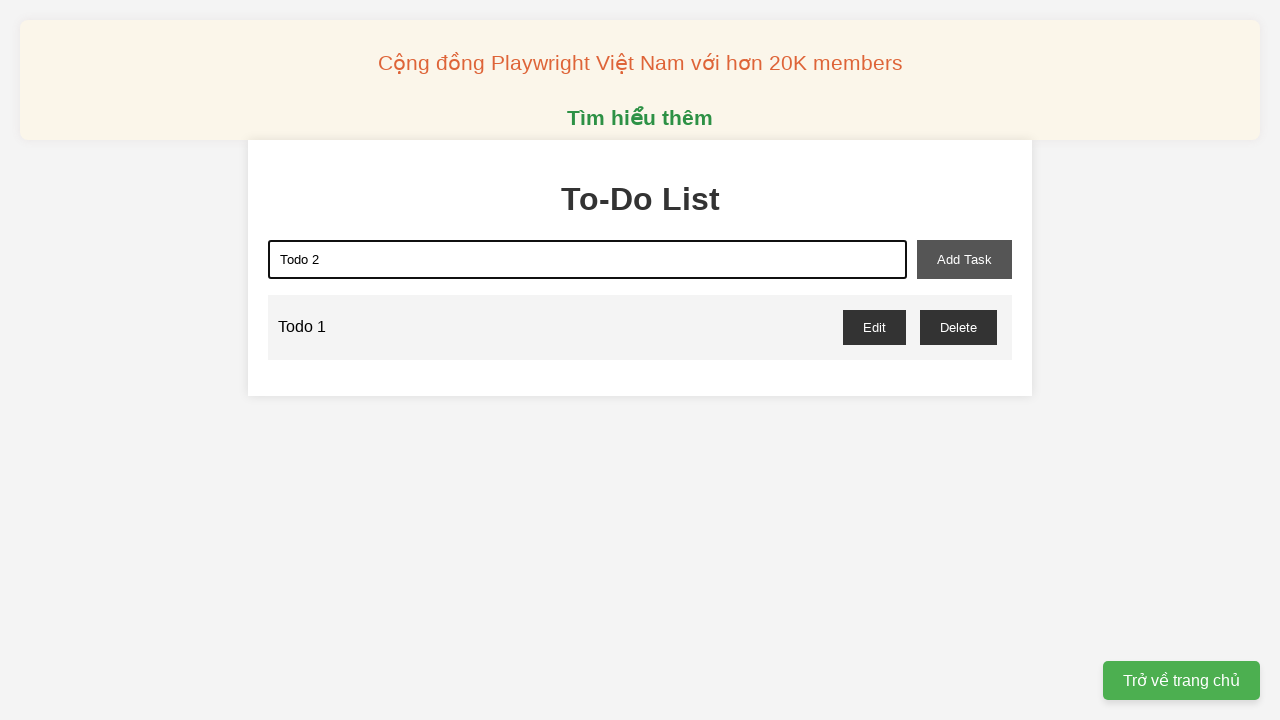

Added Todo 2 to the list at (964, 259) on button#add-task
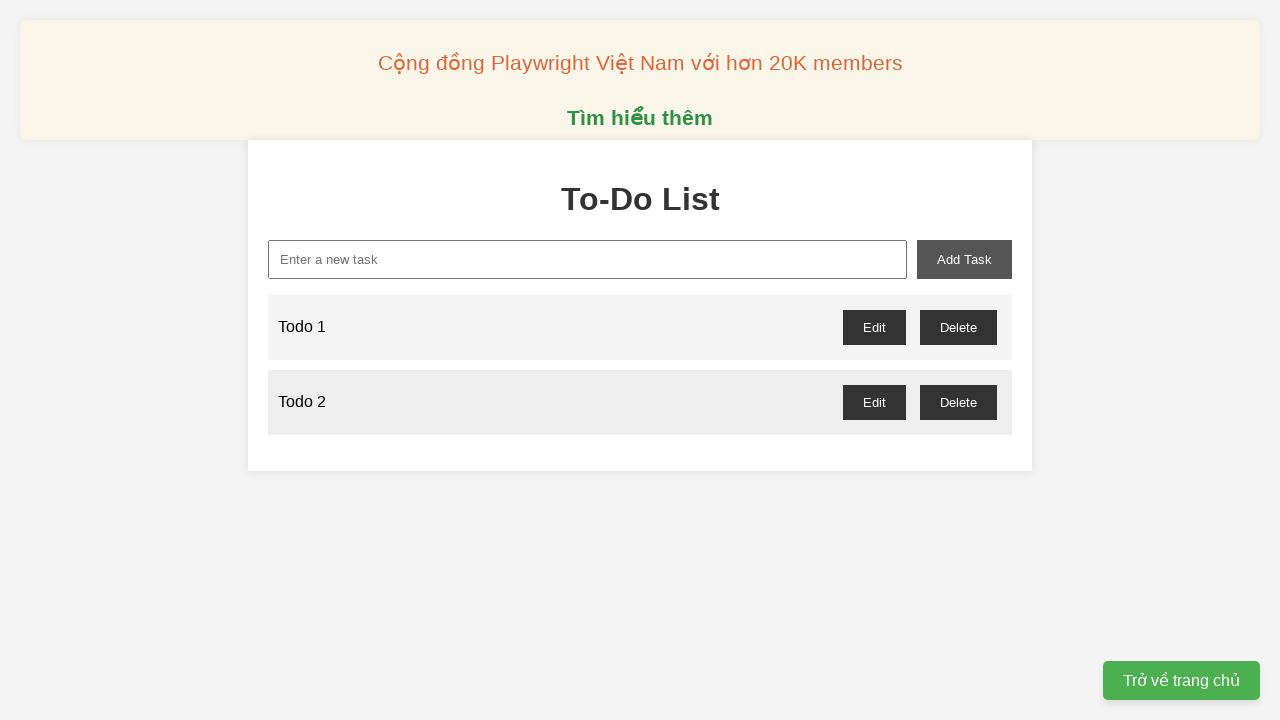

Filled input field with 'Todo 3' on input#new-task
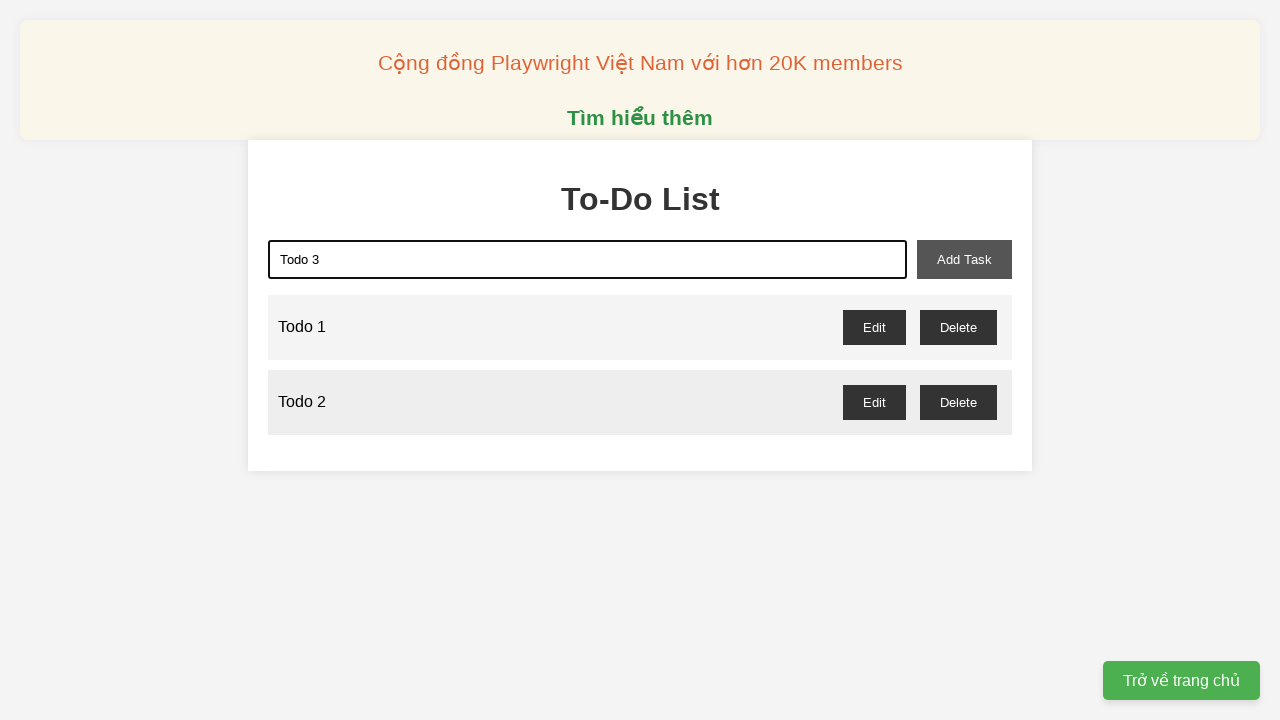

Added Todo 3 to the list at (964, 259) on button#add-task
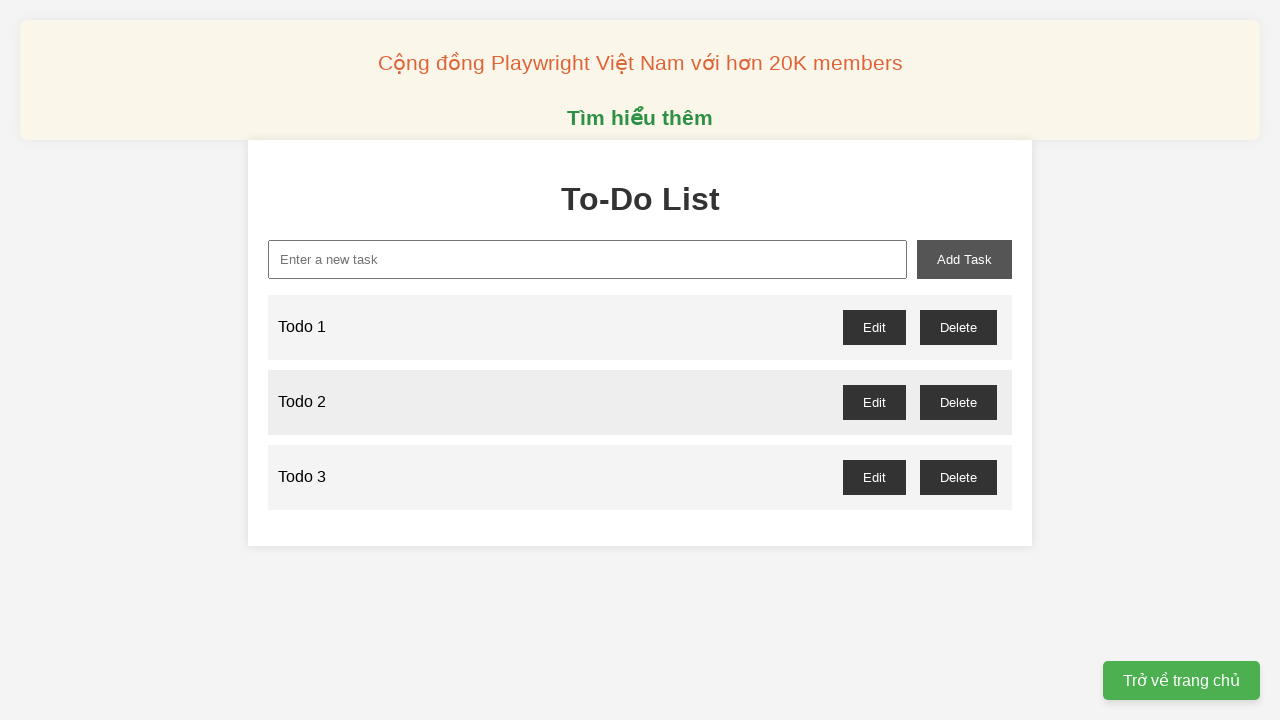

Filled input field with 'Todo 4' on input#new-task
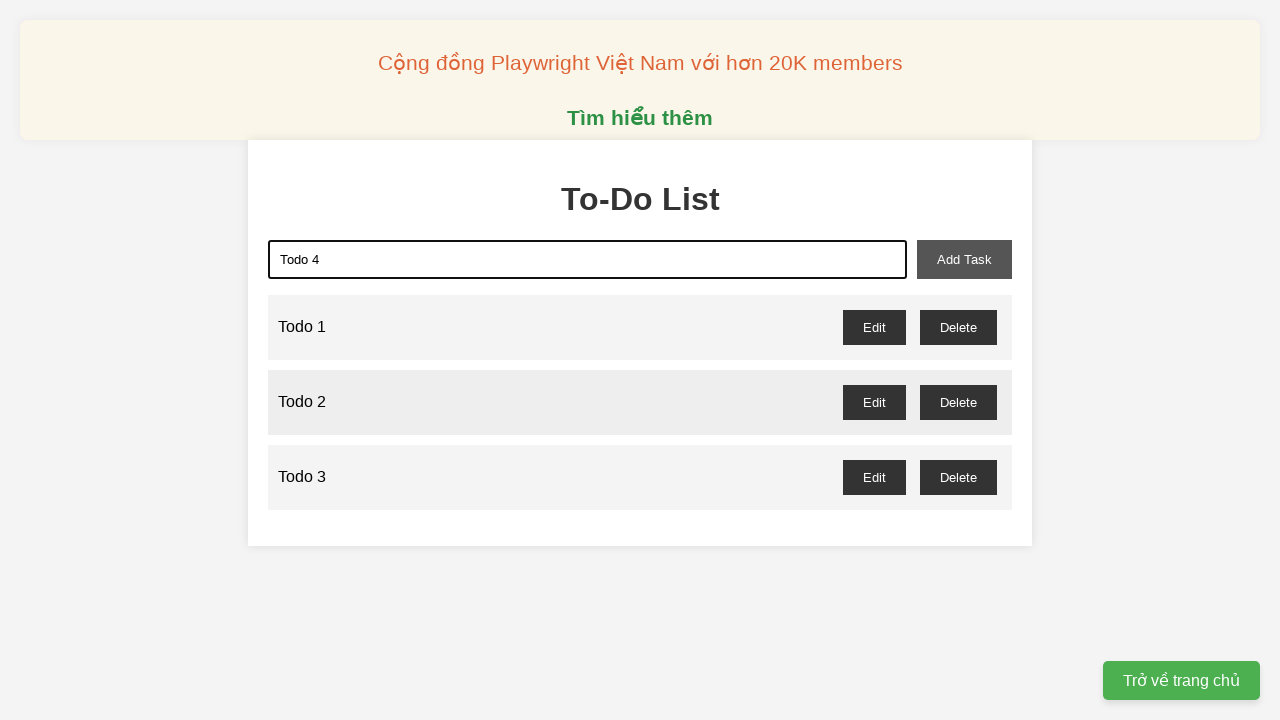

Added Todo 4 to the list at (964, 259) on button#add-task
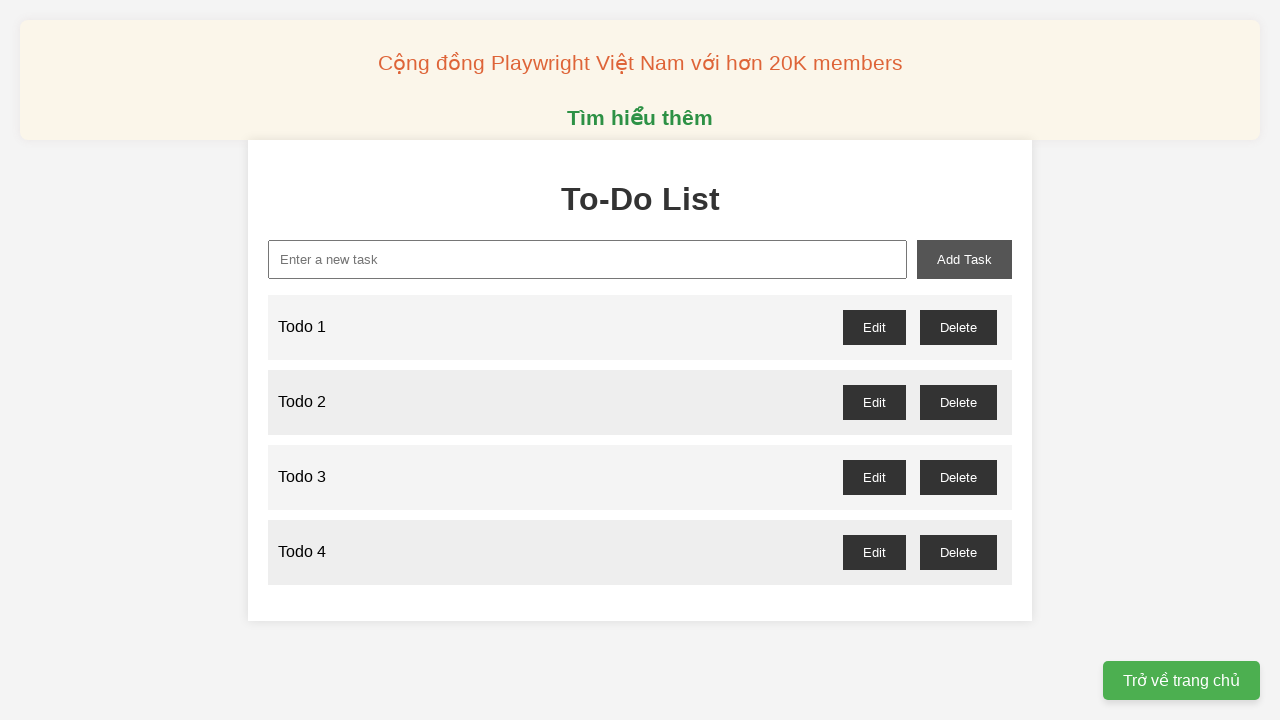

Filled input field with 'Todo 5' on input#new-task
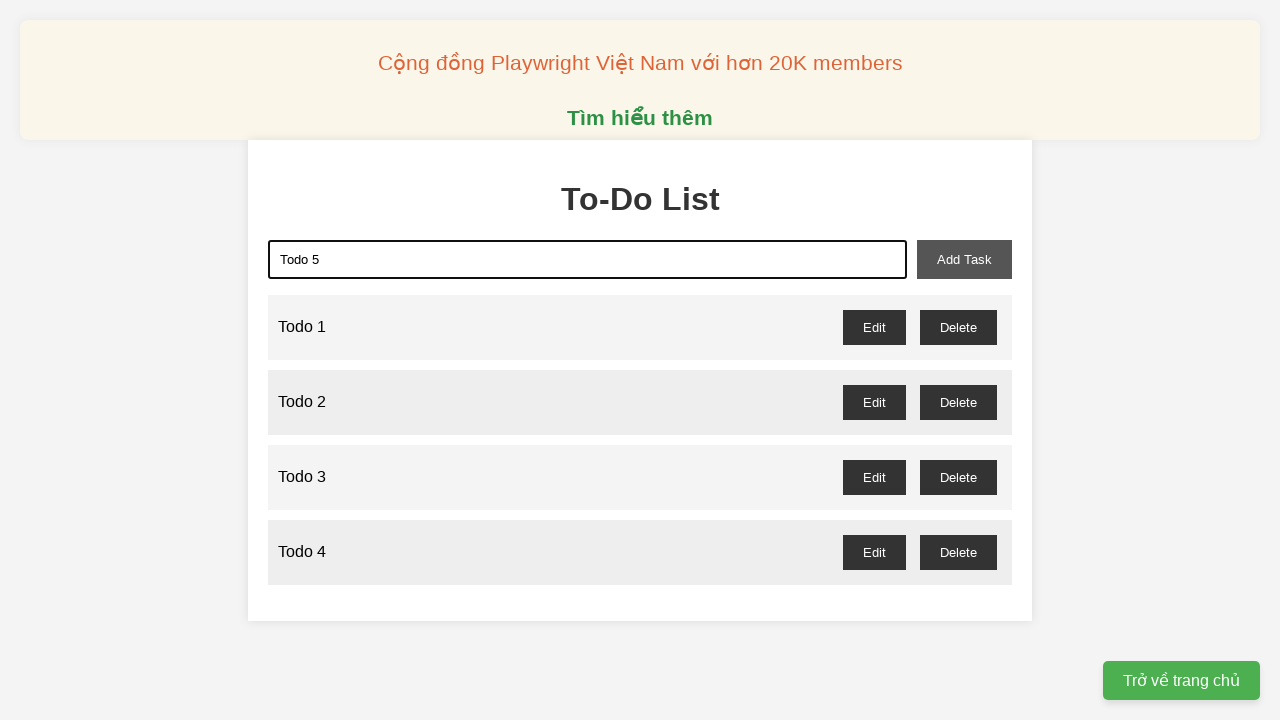

Added Todo 5 to the list at (964, 259) on button#add-task
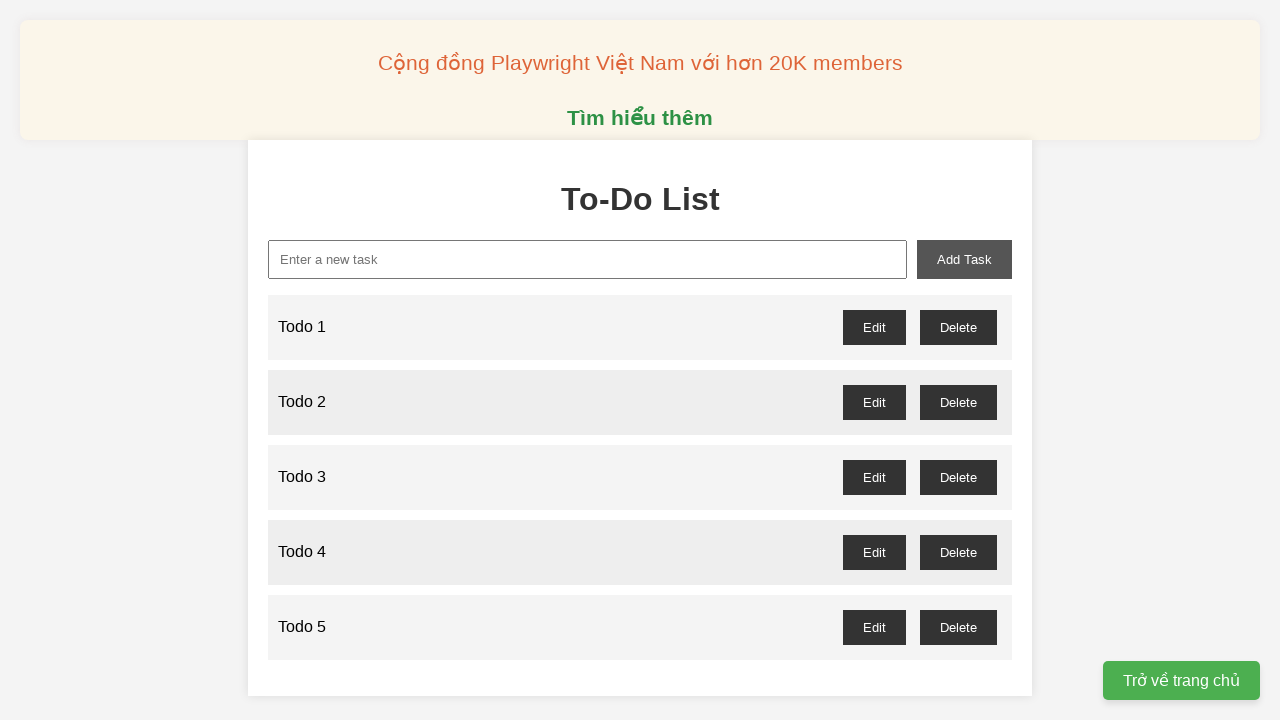

Deleted Todo 1 from the list at (958, 327) on button#todo-1-delete
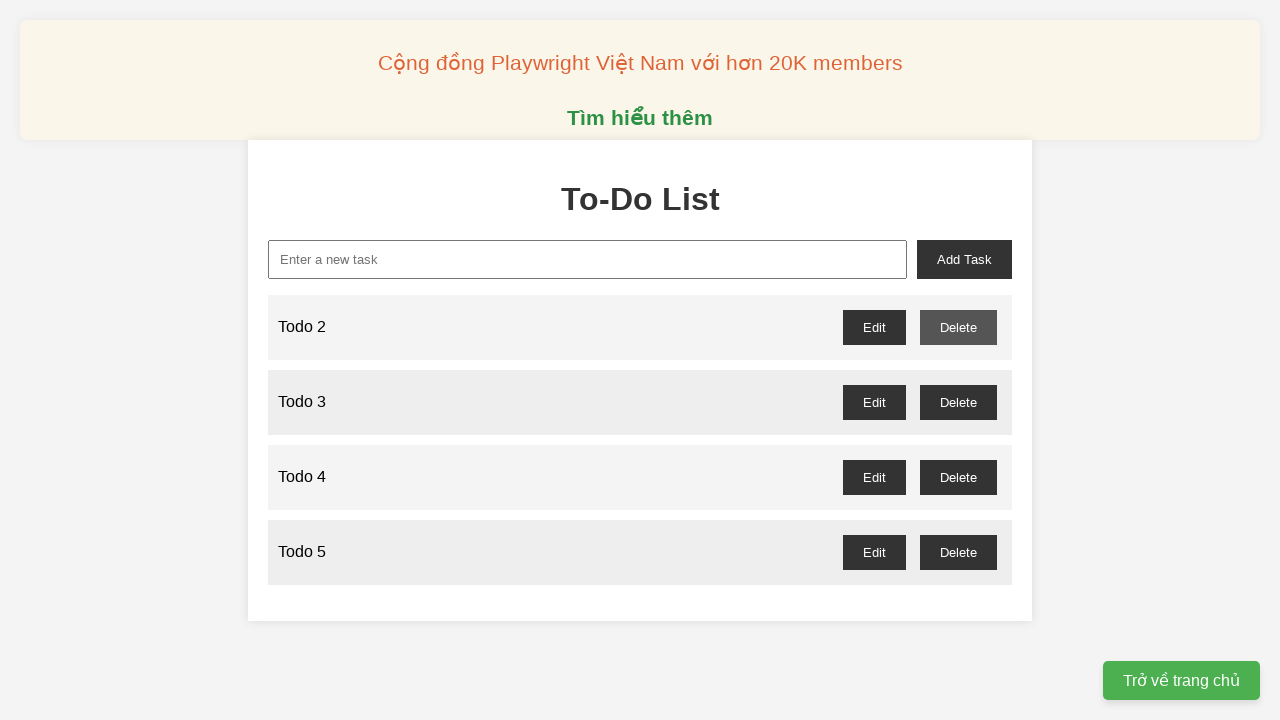

Deleted Todo 3 from the list at (958, 402) on button#todo-3-delete
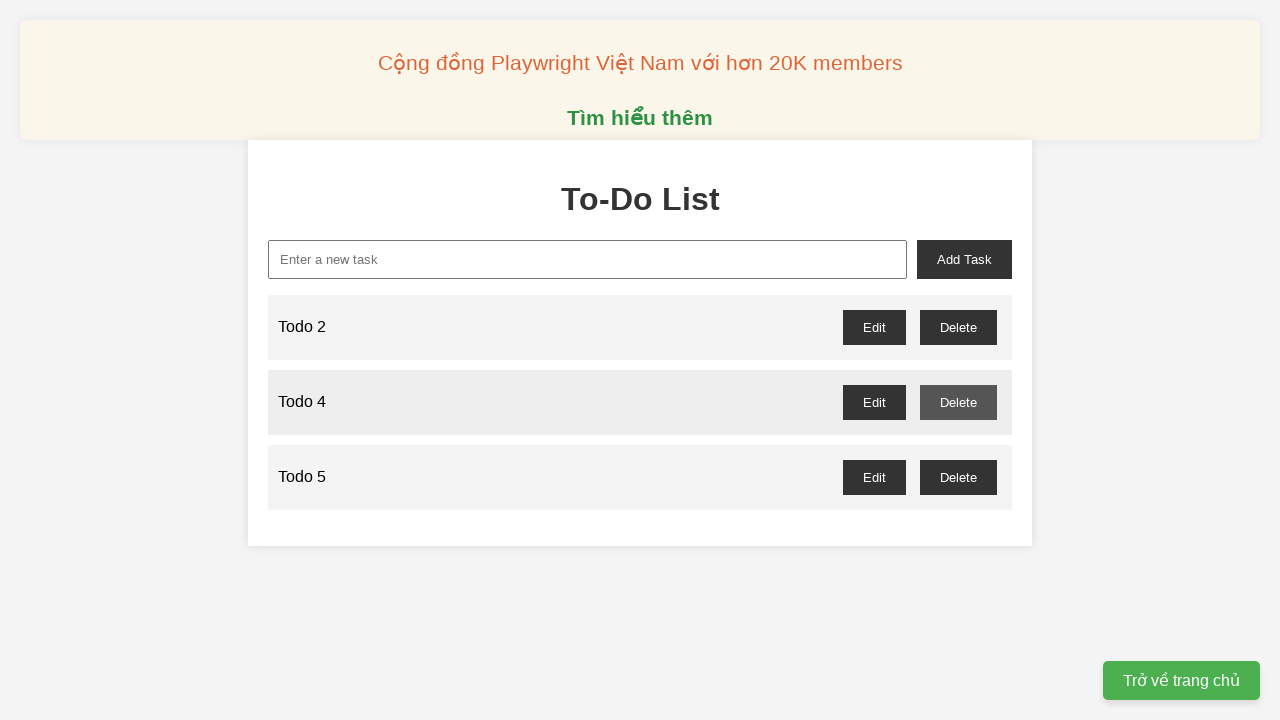

Deleted Todo 5 from the list at (958, 477) on button#todo-5-delete
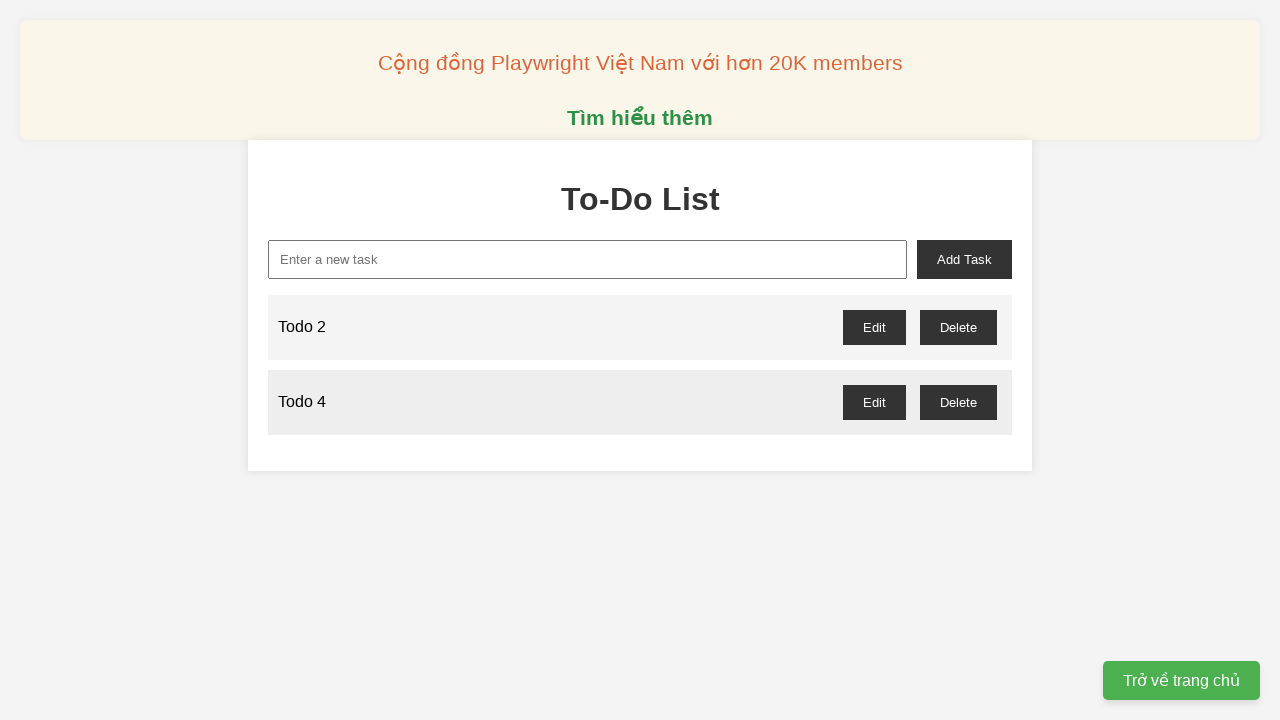

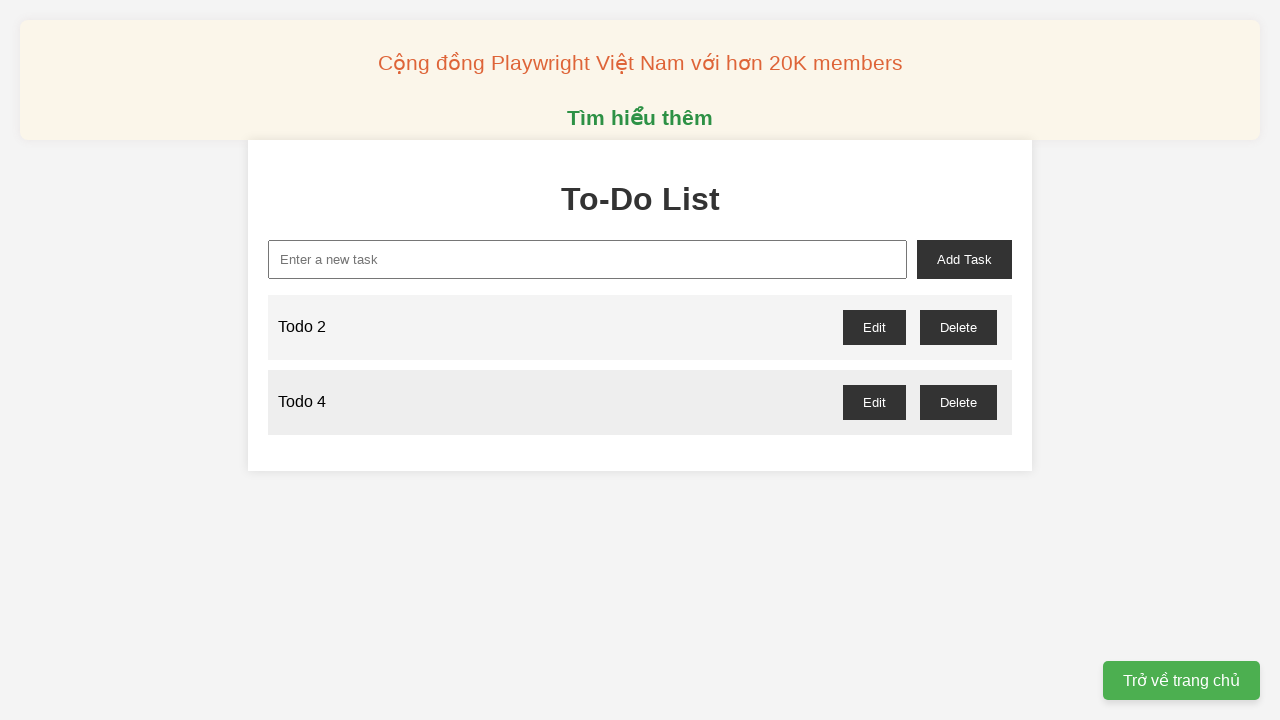